Validates that the login button is displayed on the homepage

Starting URL: https://www.demoblaze.com/index.html

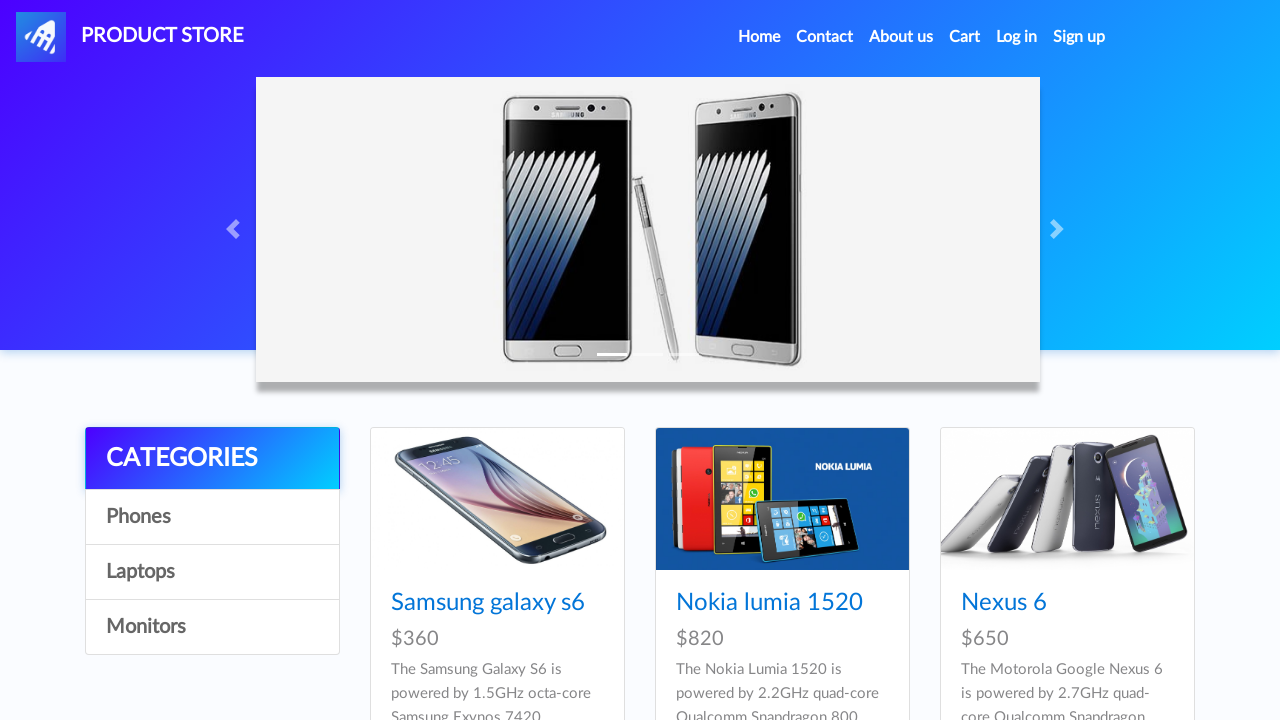

Navigated to Demoblaze homepage
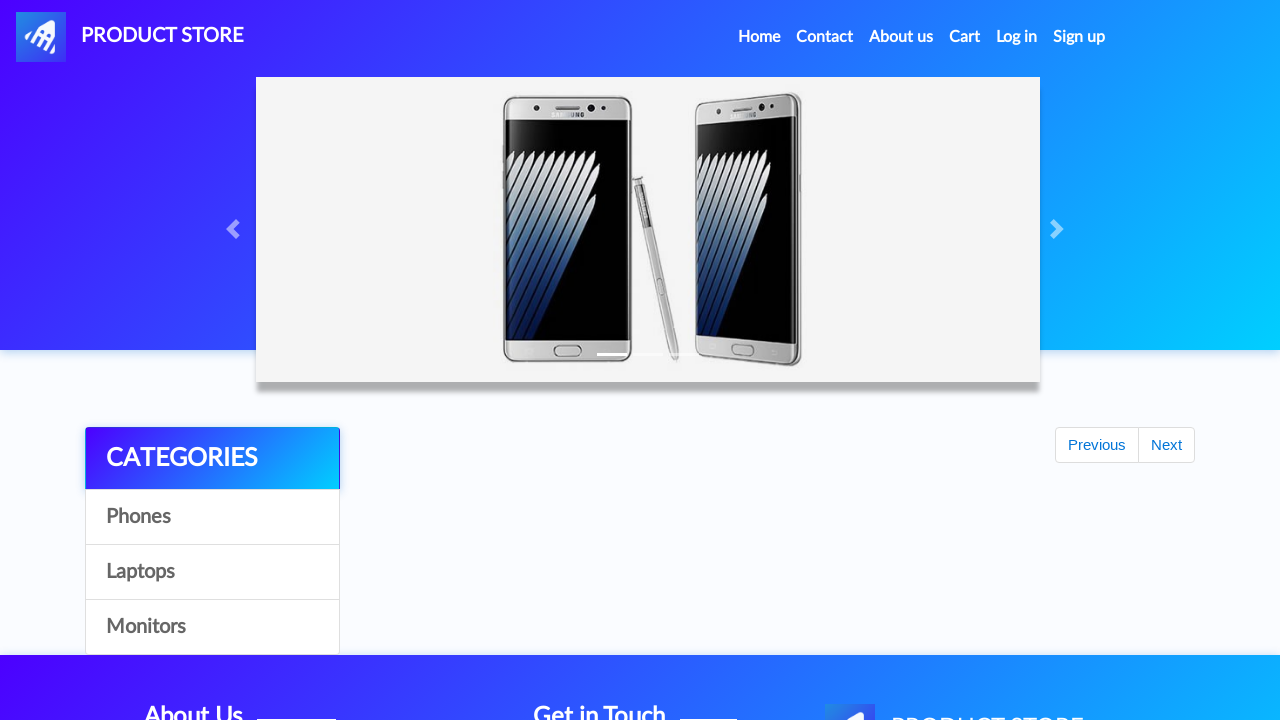

Located login button element
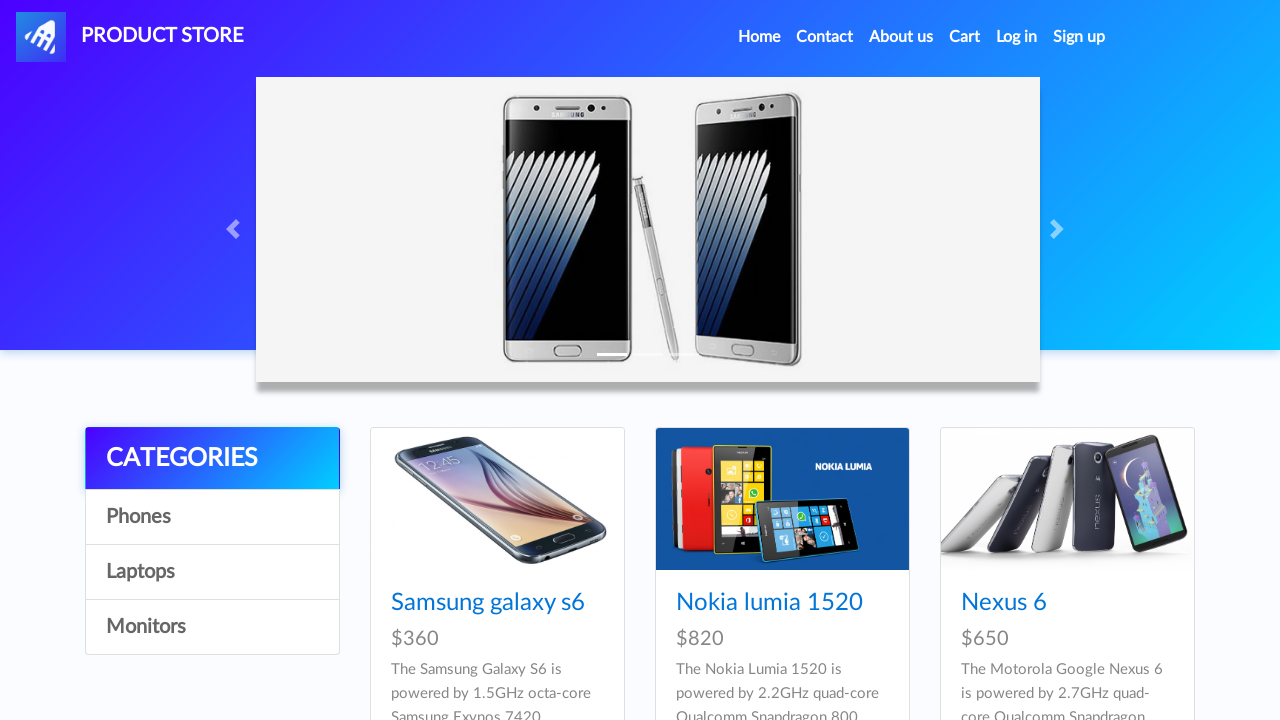

Verified login button is displayed on homepage
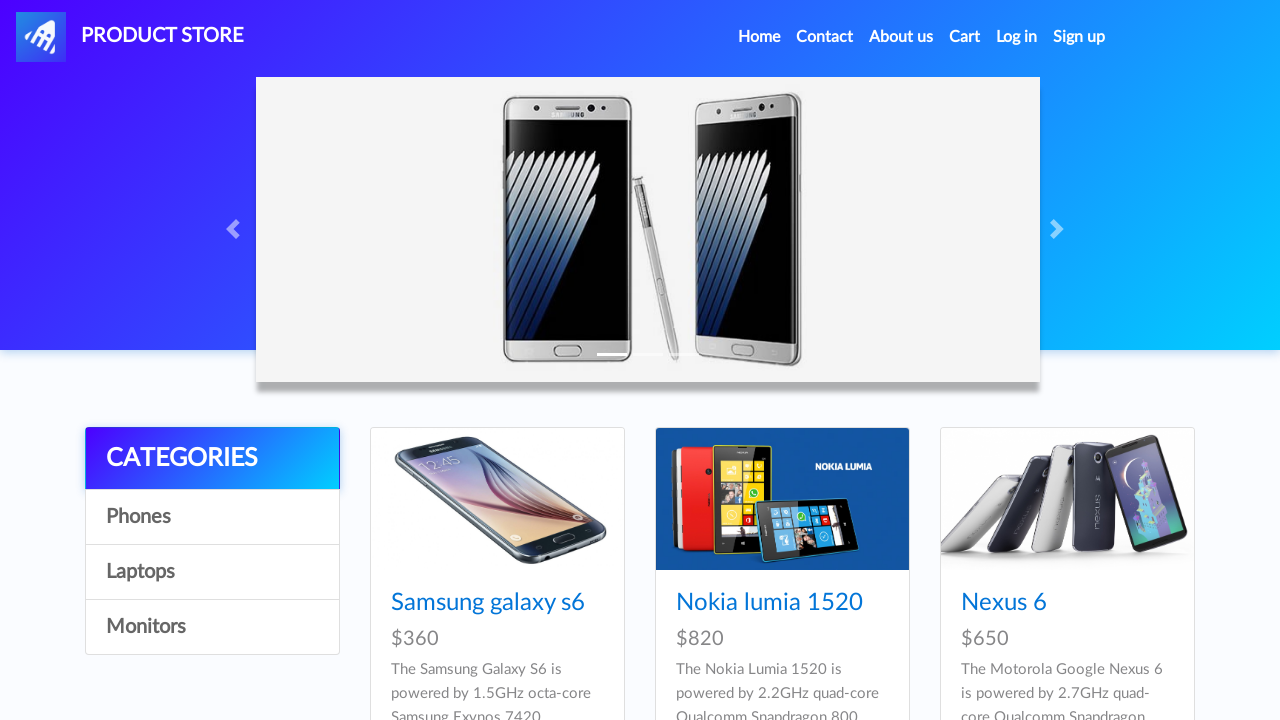

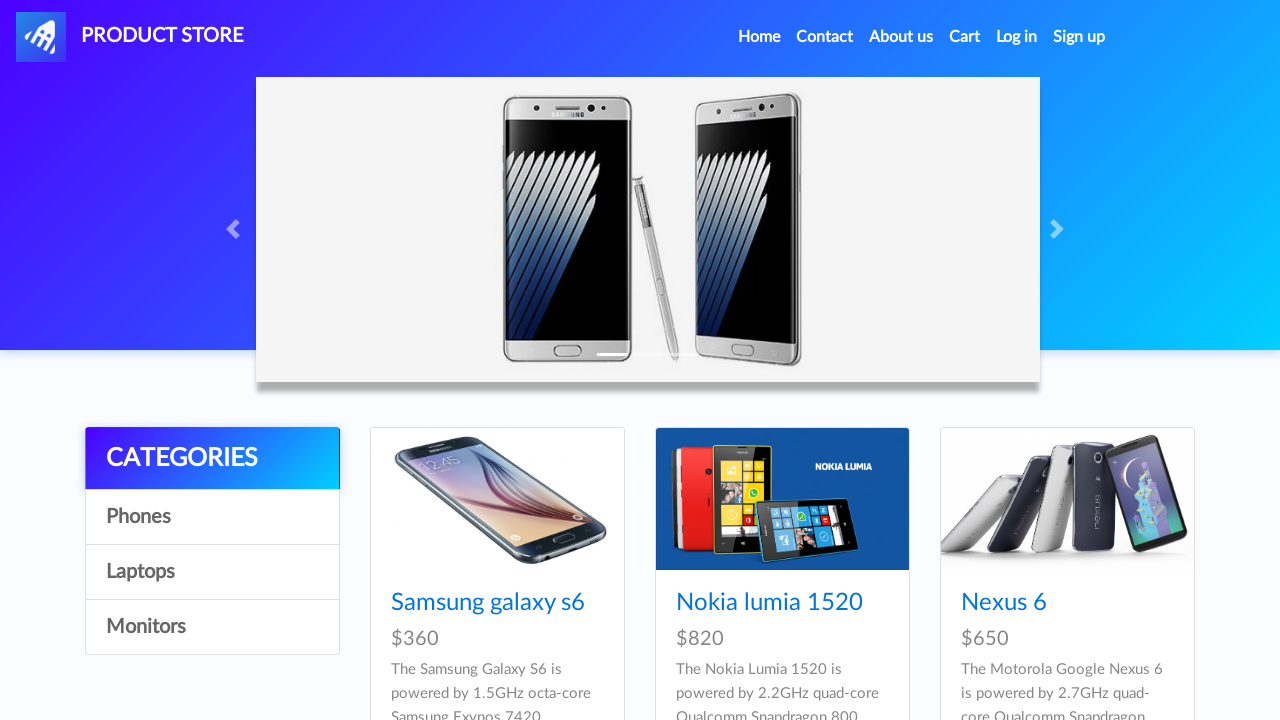